Tests drag and drop functionality by dragging an element and dropping it onto a target element within an iframe

Starting URL: https://jqueryui.com/droppable/

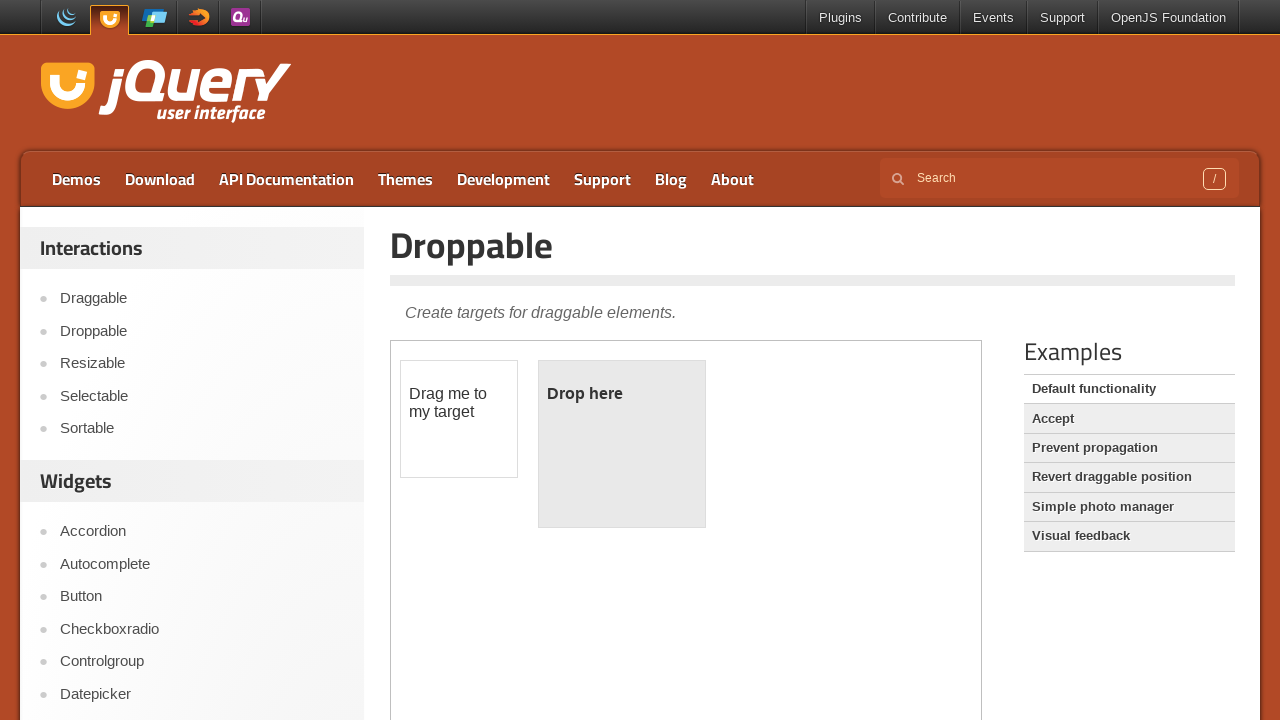

Located the demo iframe
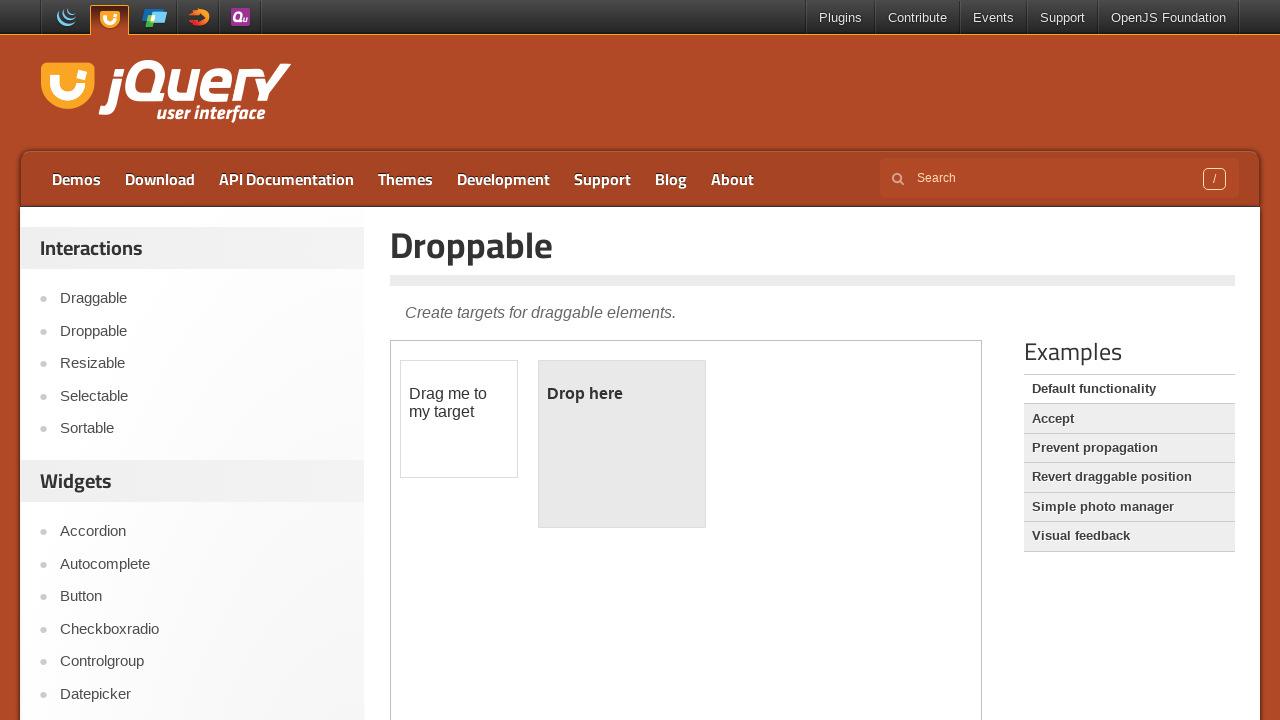

Draggable element loaded within iframe
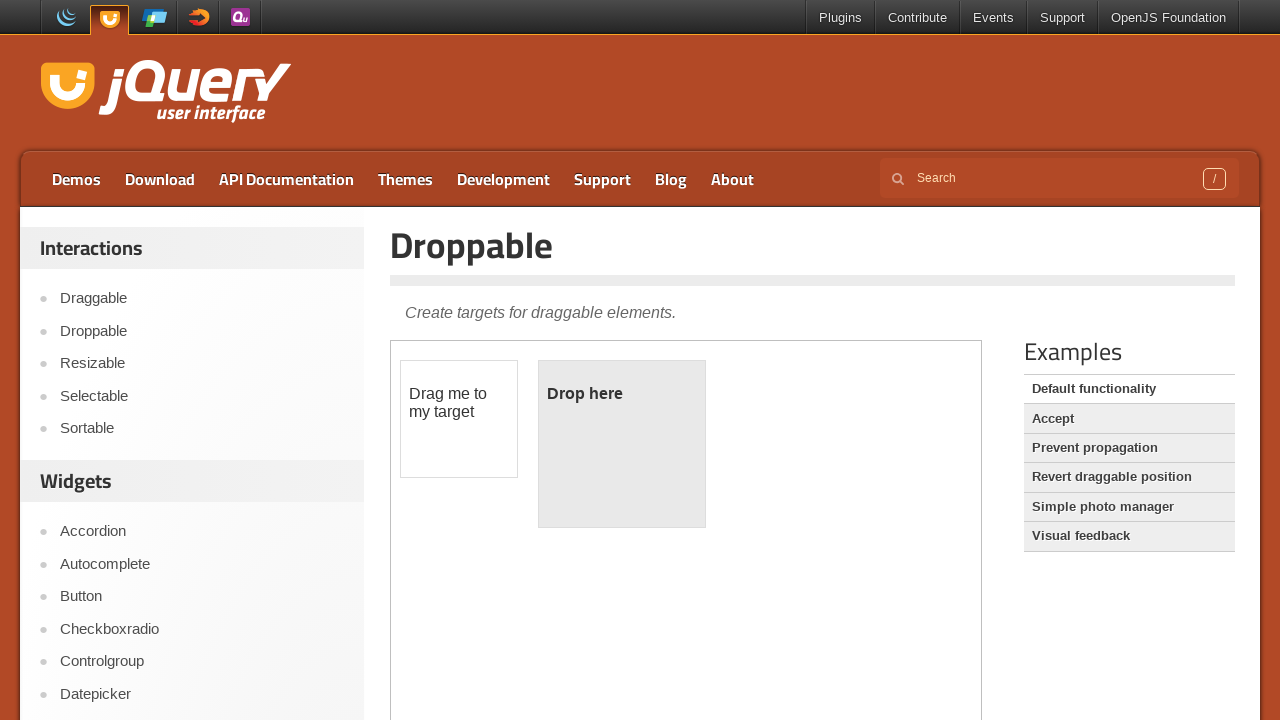

Droppable element loaded within iframe
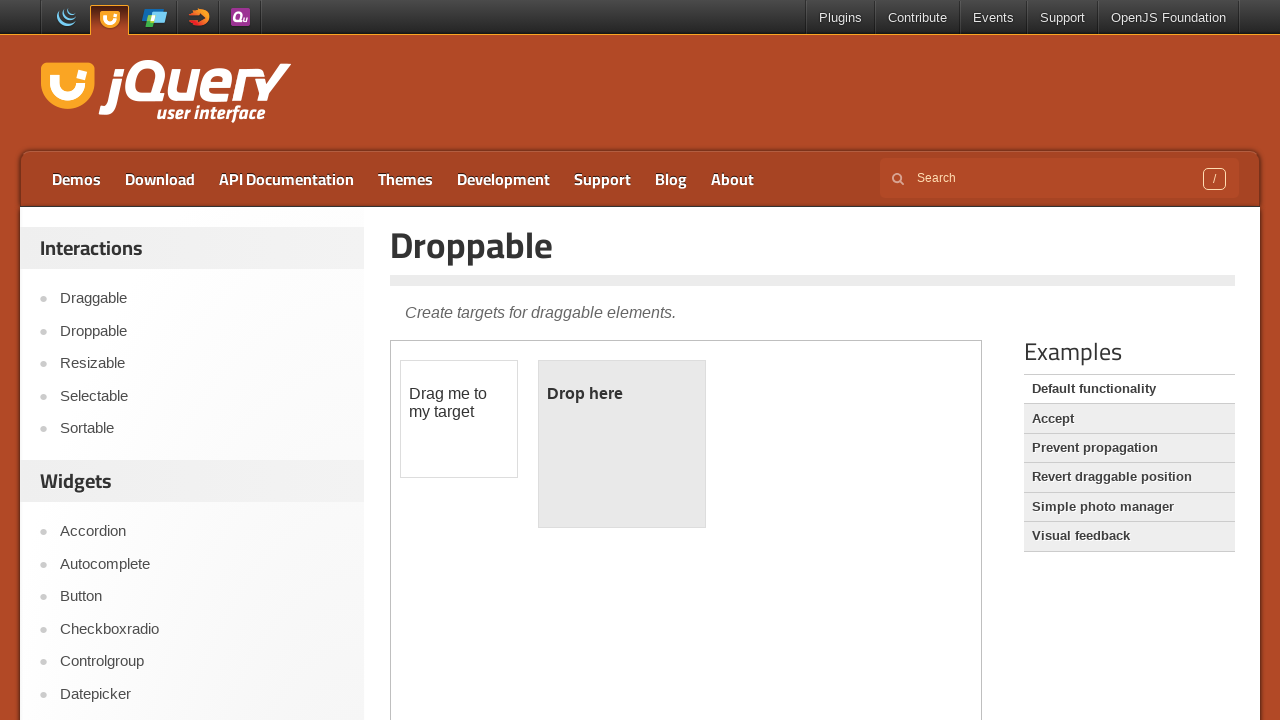

Dragged draggable element and dropped it onto droppable element at (622, 444)
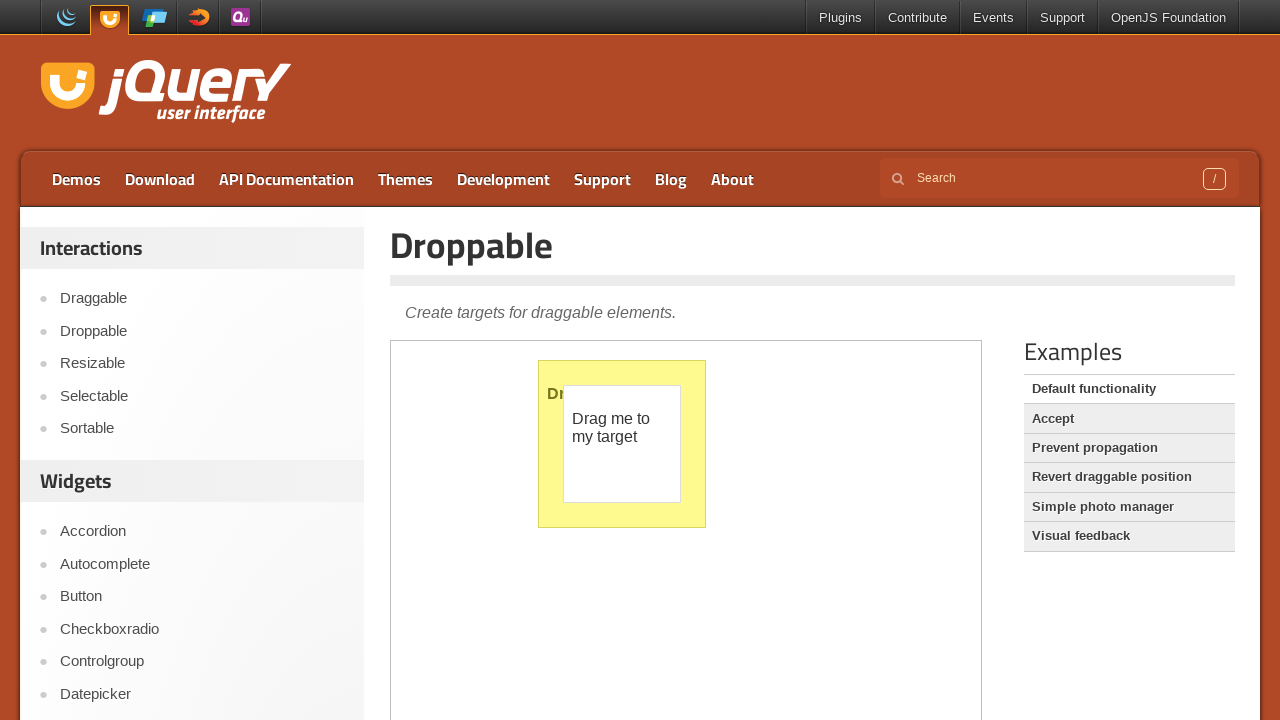

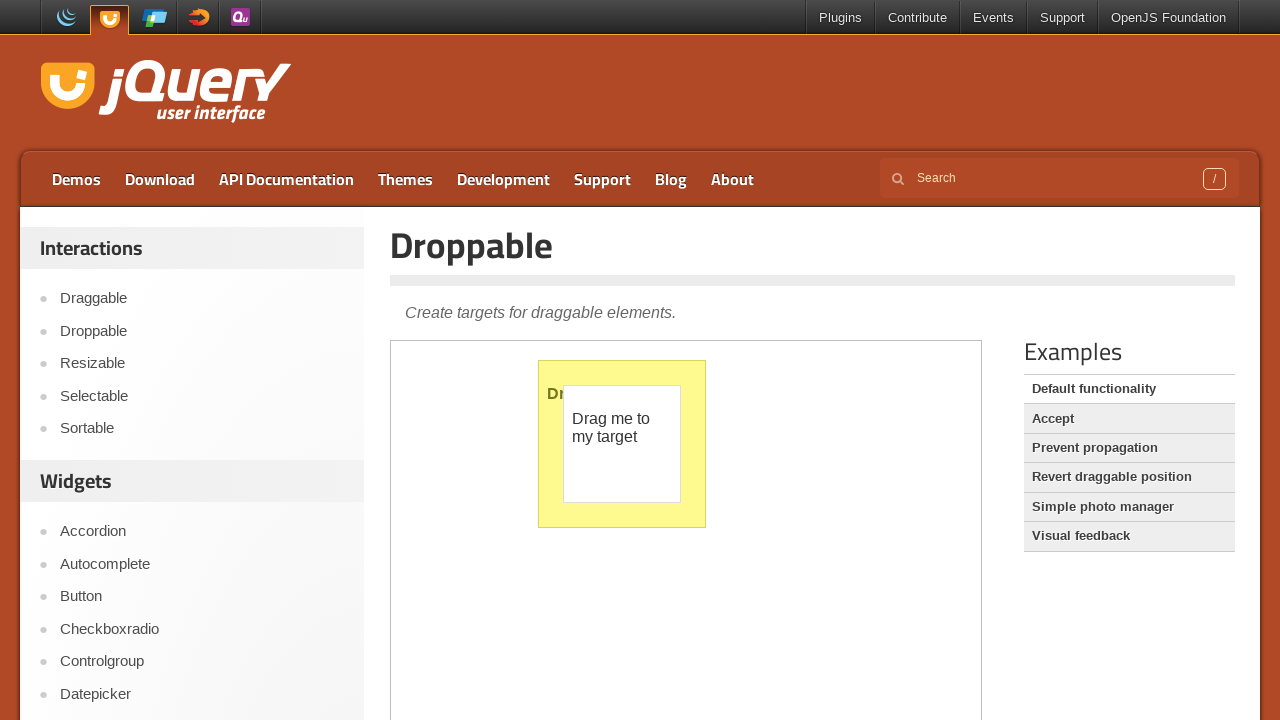